Tests browser window resizing functionality by setting a specific window size and verifying the dimension

Starting URL: https://uidai.gov.in/

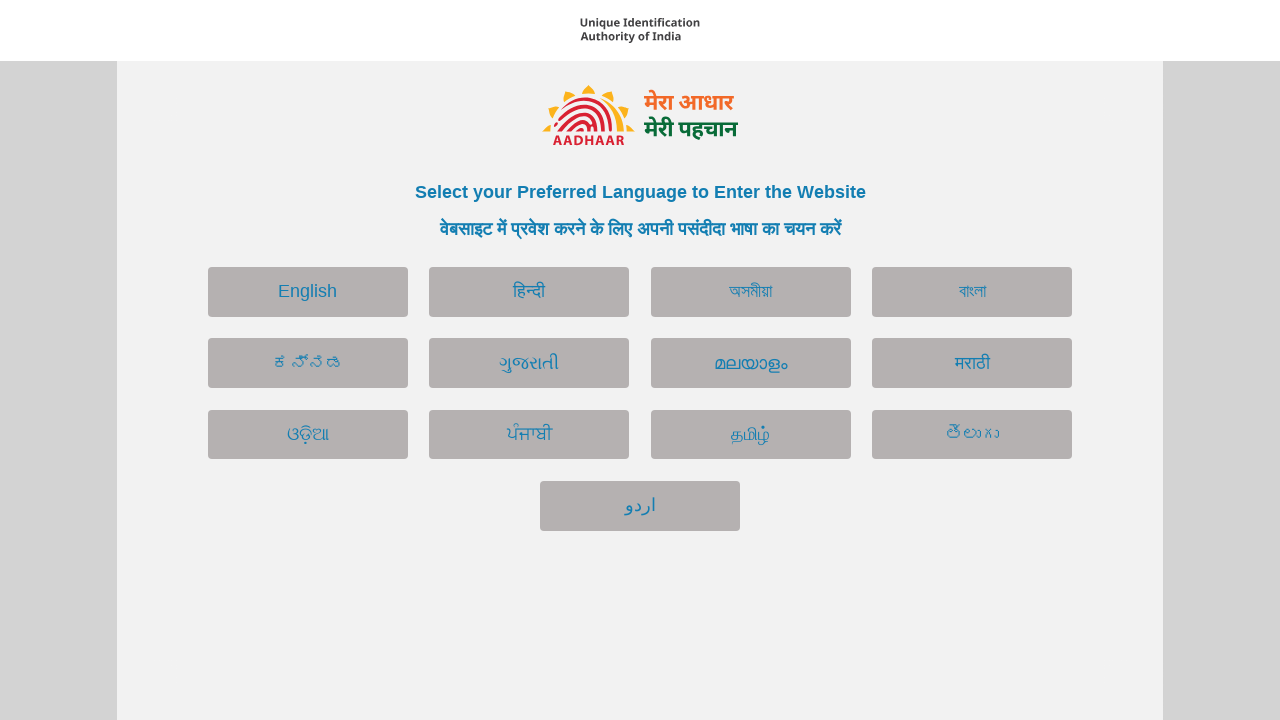

Set viewport size to 800x600
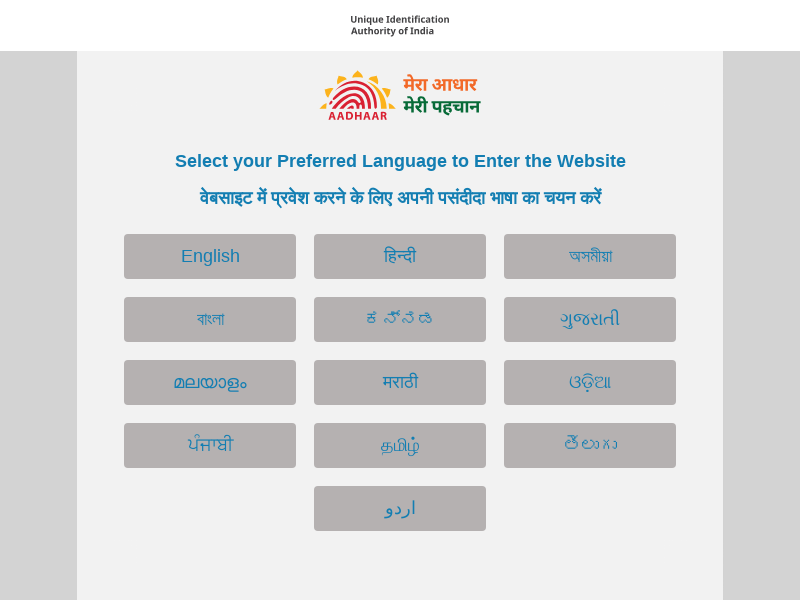

Retrieved viewport size: {'width': 800, 'height': 600}
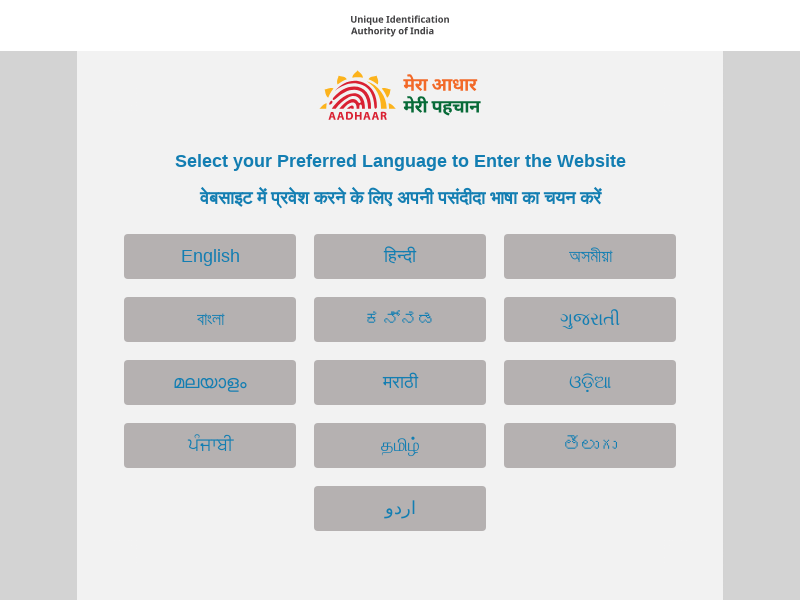

Verified viewport size is {'width': 800, 'height': 600}
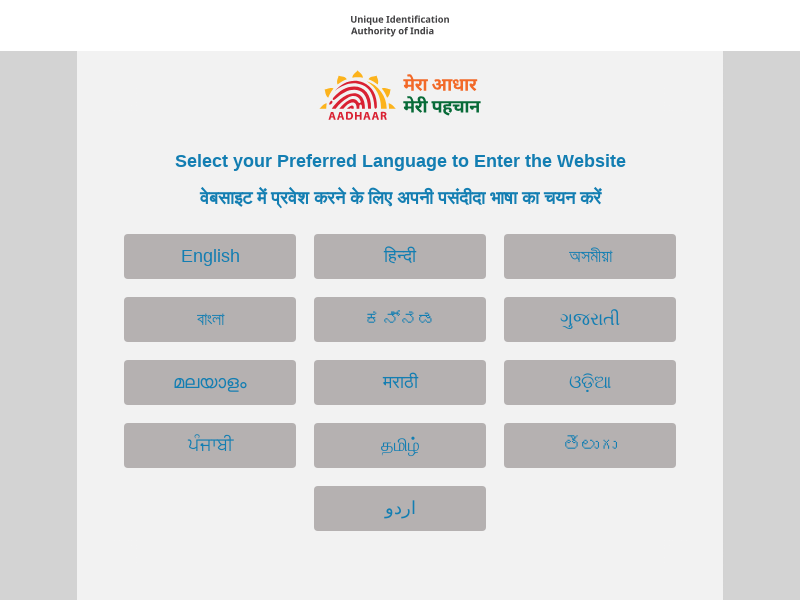

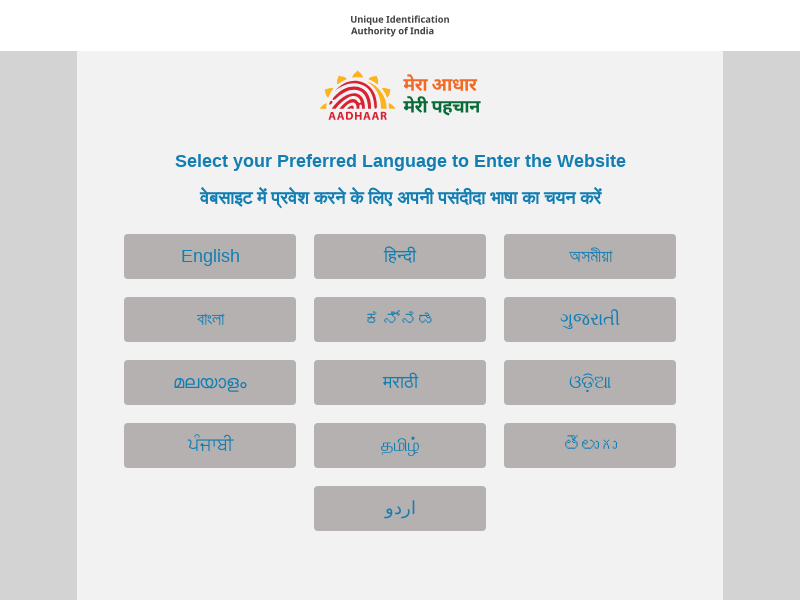